Tests a math puzzle form by extracting a value from an element's attribute, calculating a logarithmic result, filling the answer, checking a checkbox, selecting a radio button, and submitting the form.

Starting URL: http://suninjuly.github.io/get_attribute.html

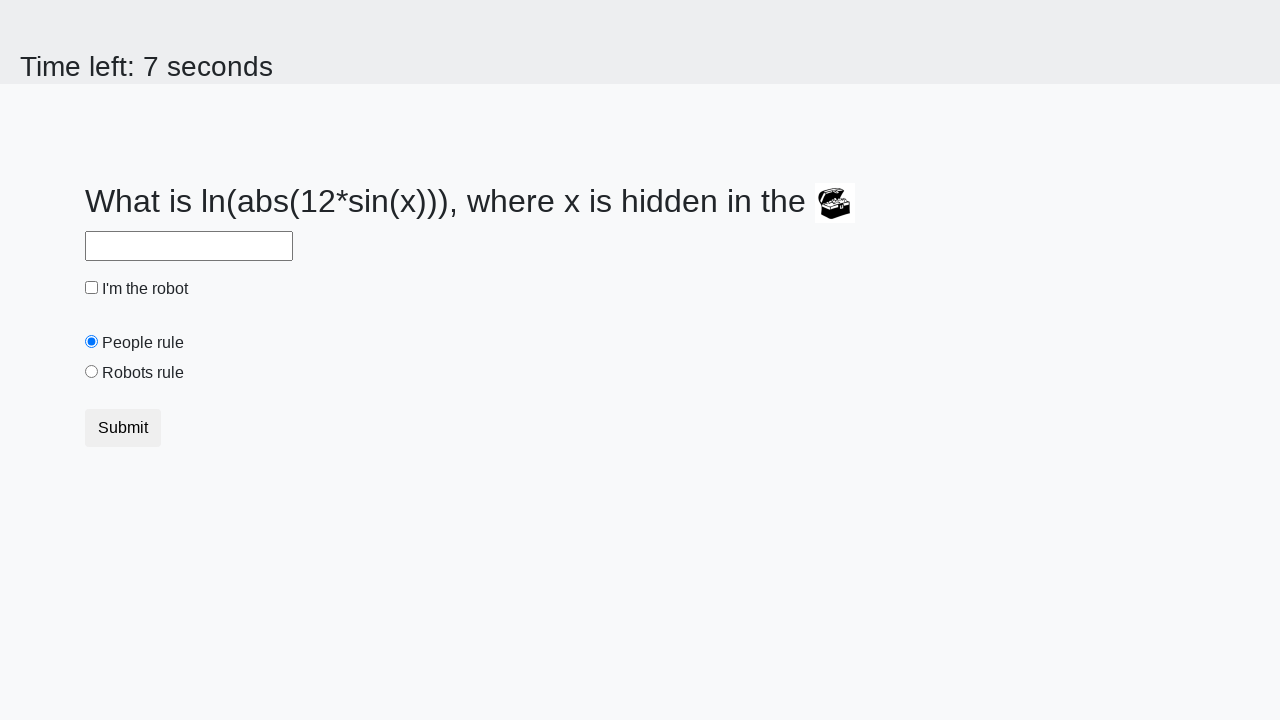

Extracted 'valuex' attribute from treasure element
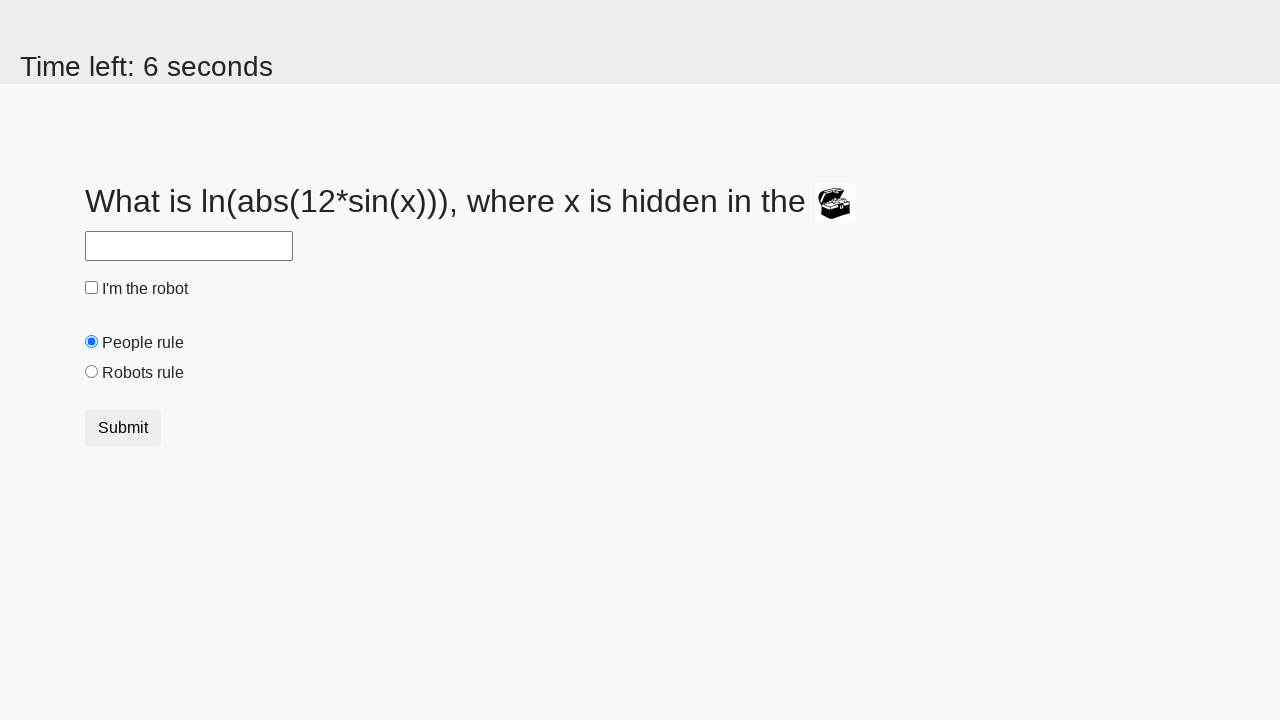

Calculated logarithmic answer: 0.8421384905163611
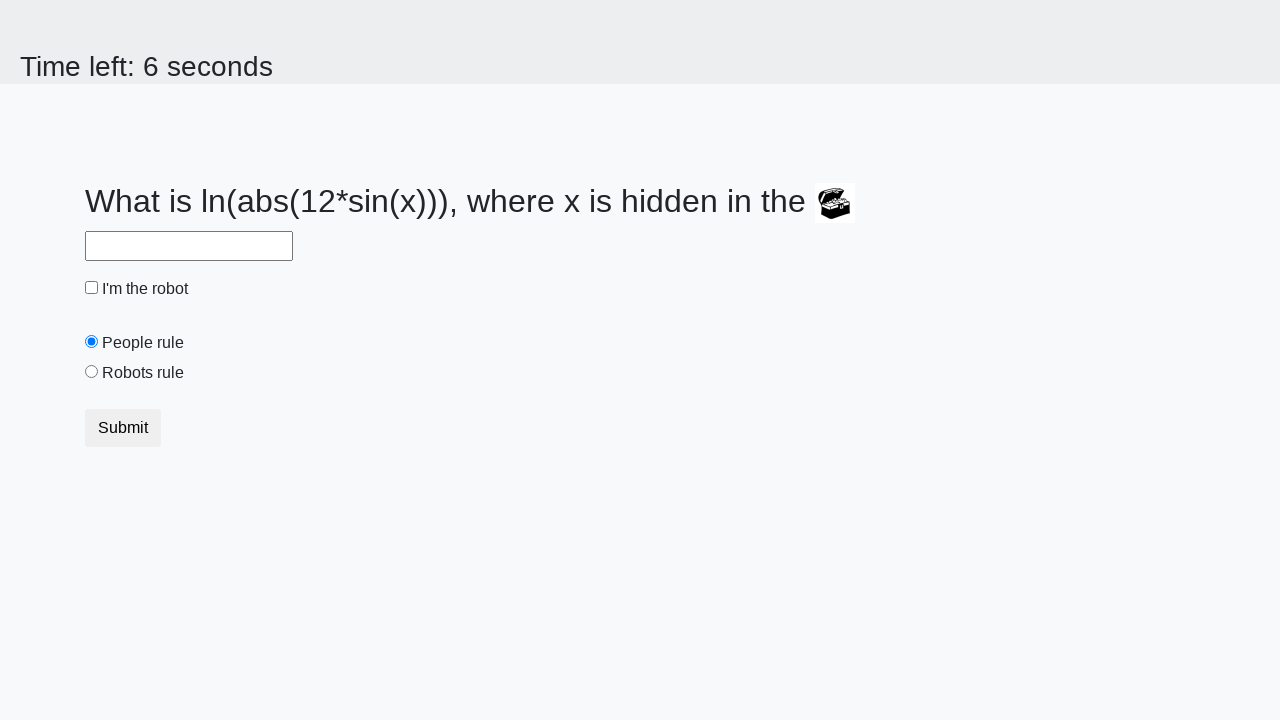

Filled answer field with calculated value on #answer
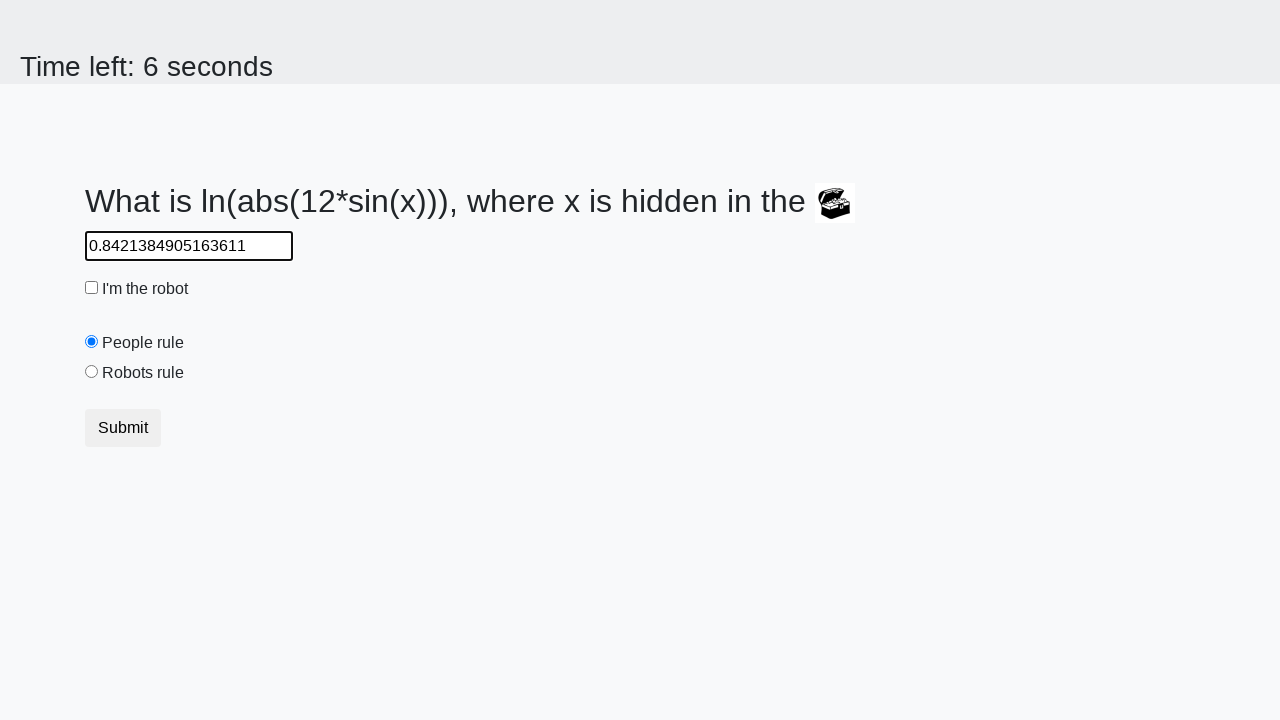

Checked the robot checkbox at (92, 288) on #robotCheckbox
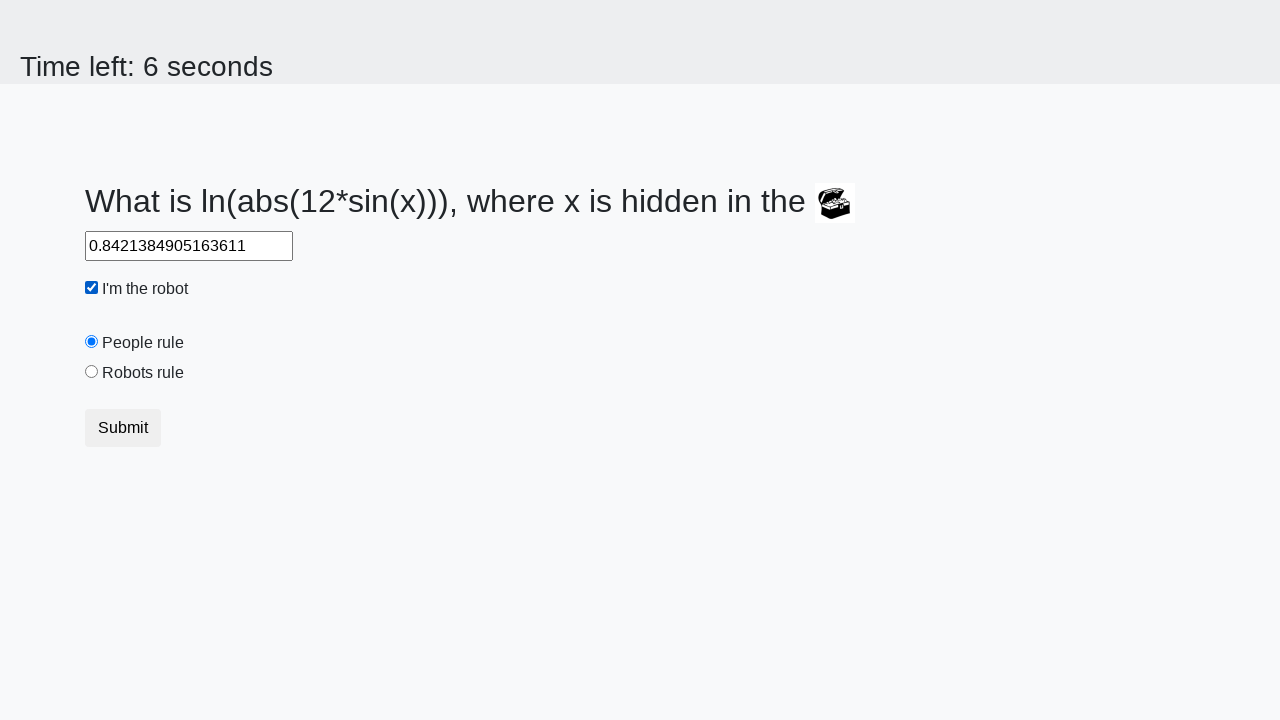

Selected the 'robots rule' radio button at (92, 372) on #robotsRule
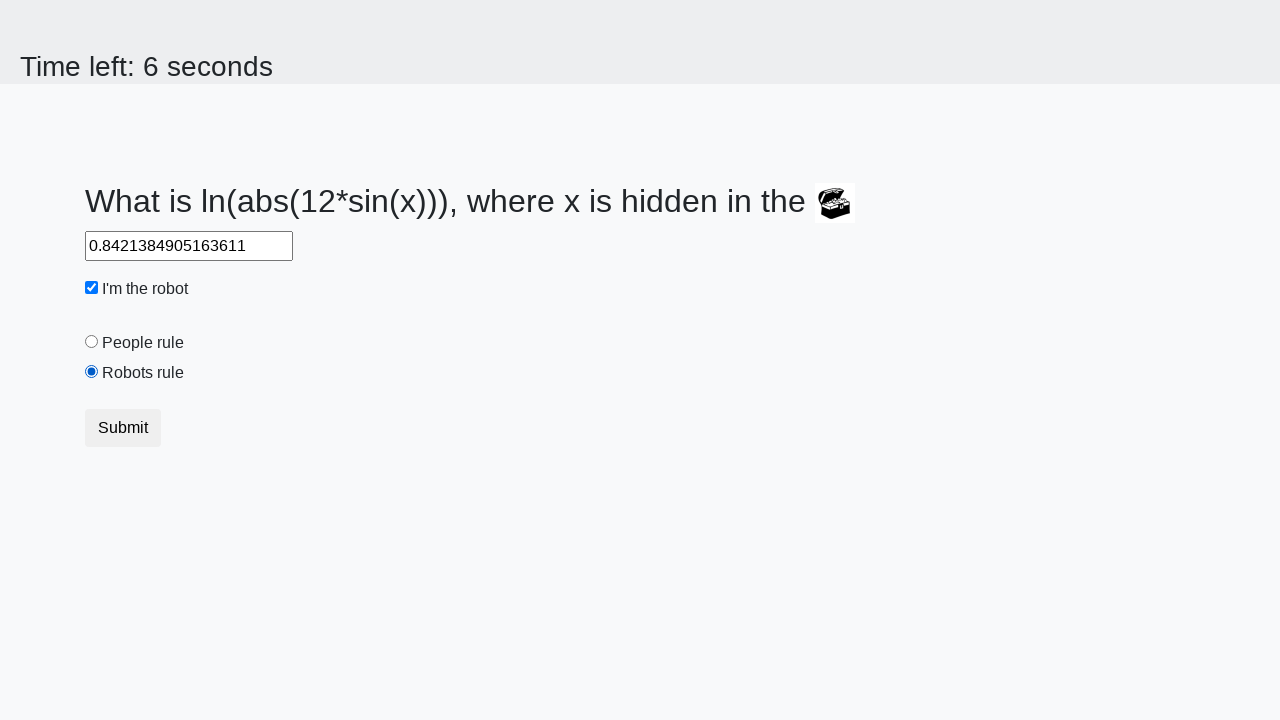

Clicked submit button to submit the form at (123, 428) on .btn
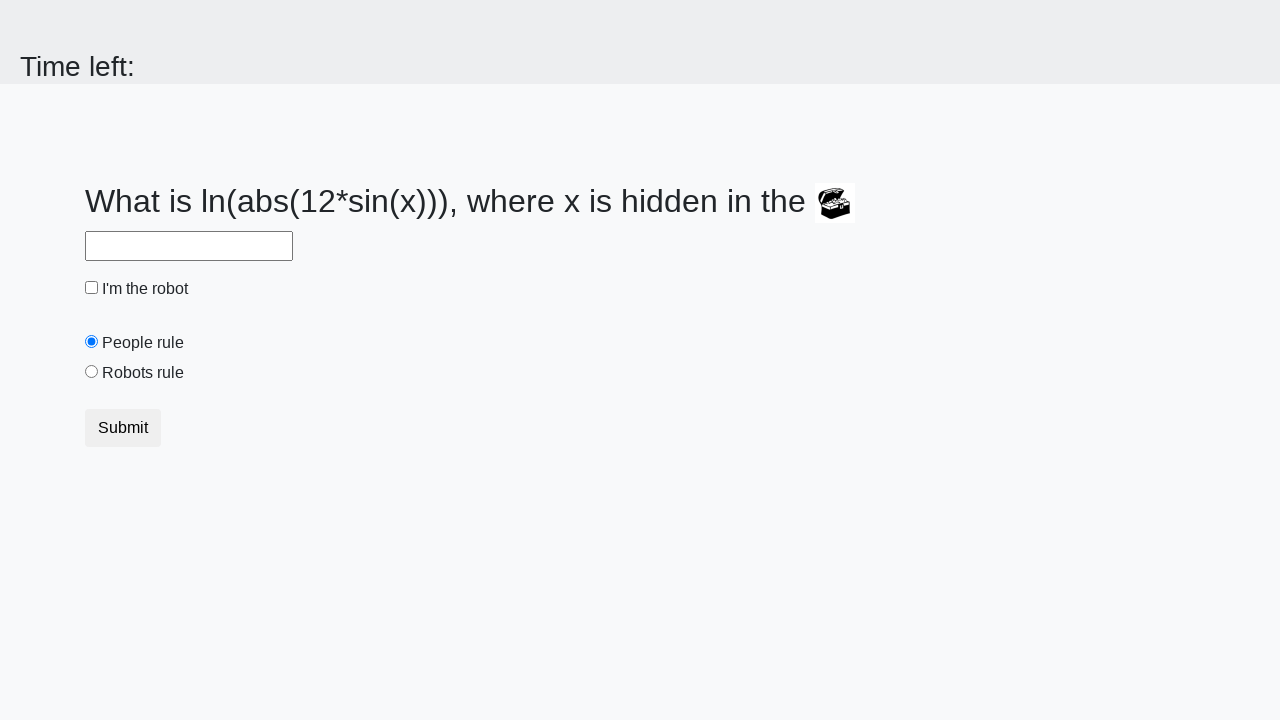

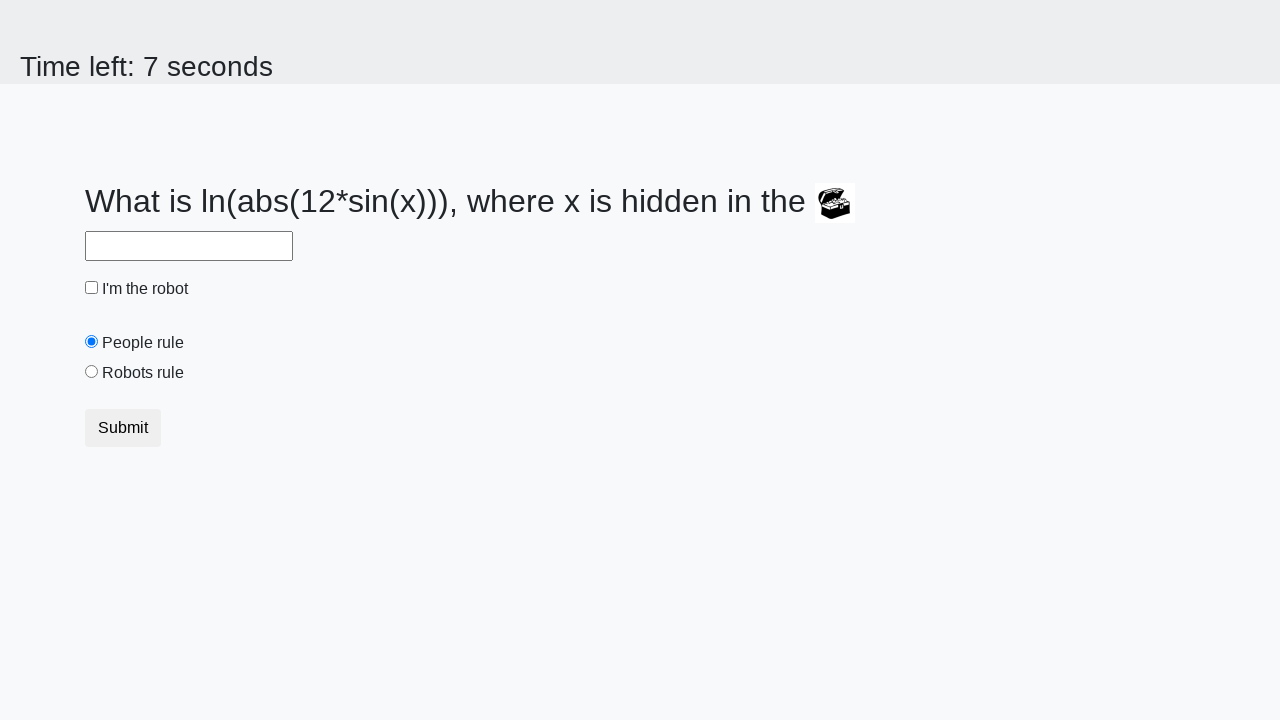